Tests table sorting functionality by clicking a column header and verifying that the data is sorted correctly

Starting URL: https://rahulshettyacademy.com/seleniumPractise/#/offers

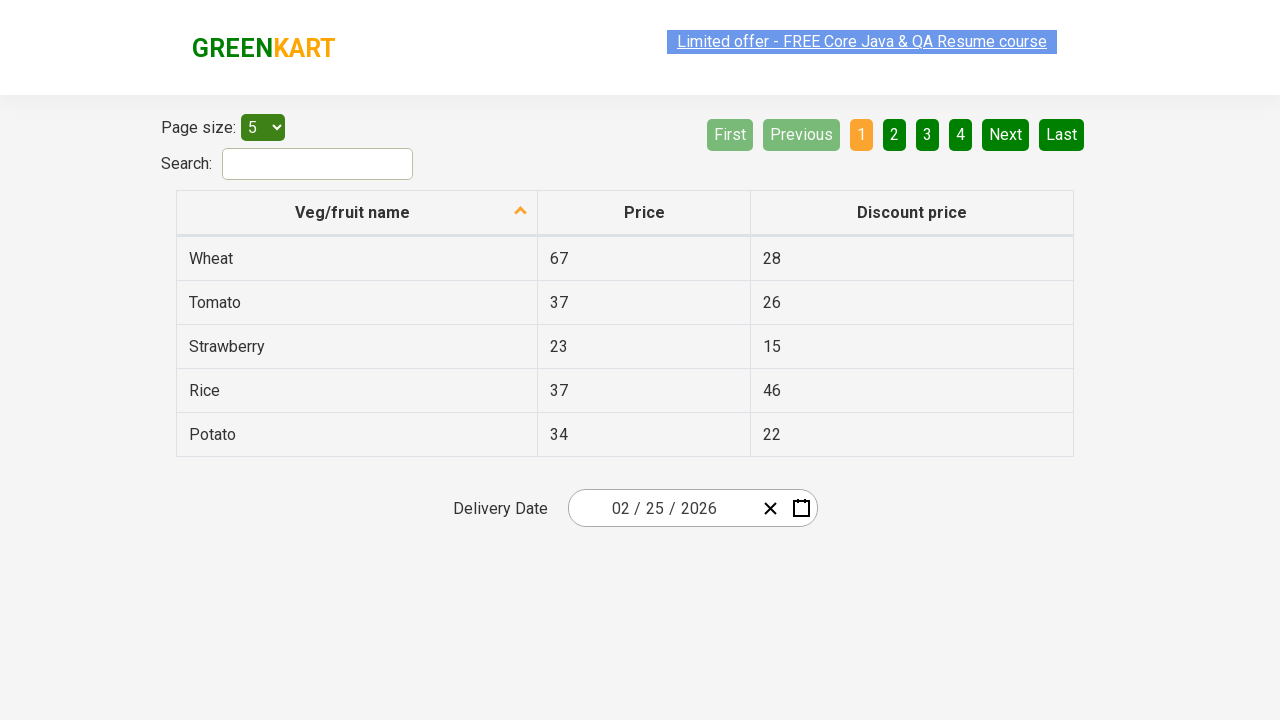

Clicked first column header to sort table at (357, 213) on xpath=//tr/th[1]
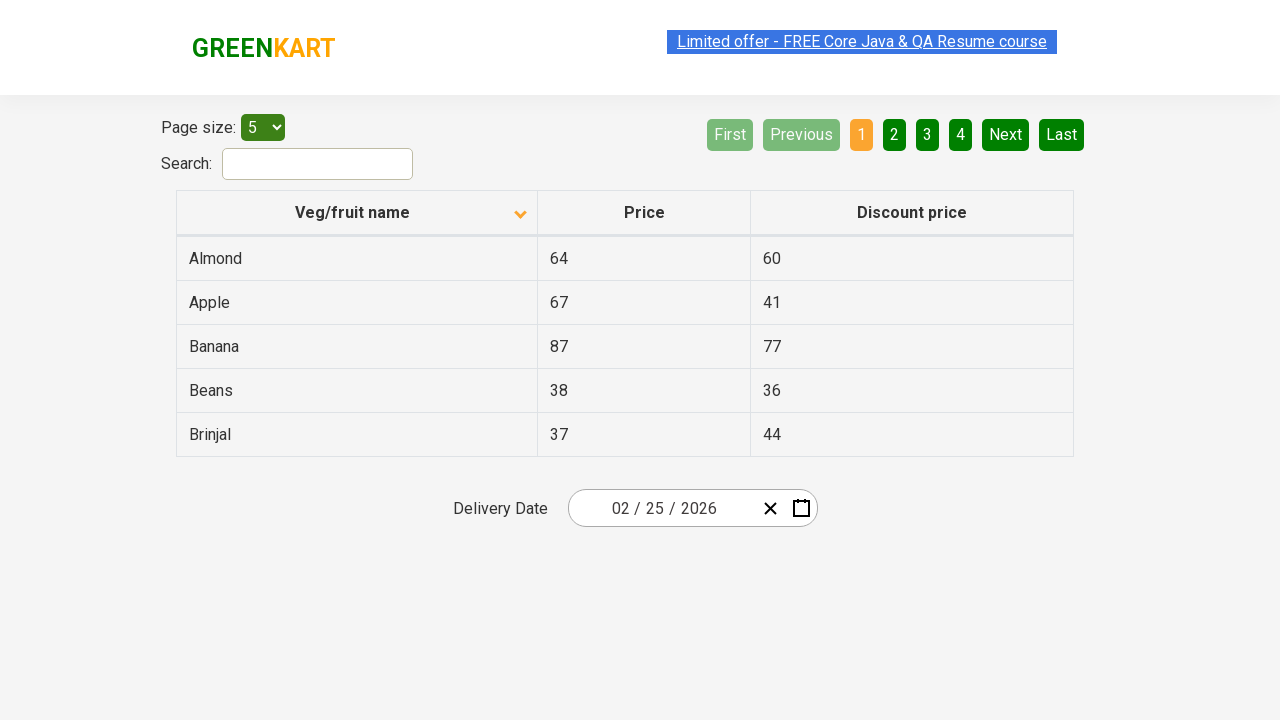

Waited 500ms for table sorting to complete
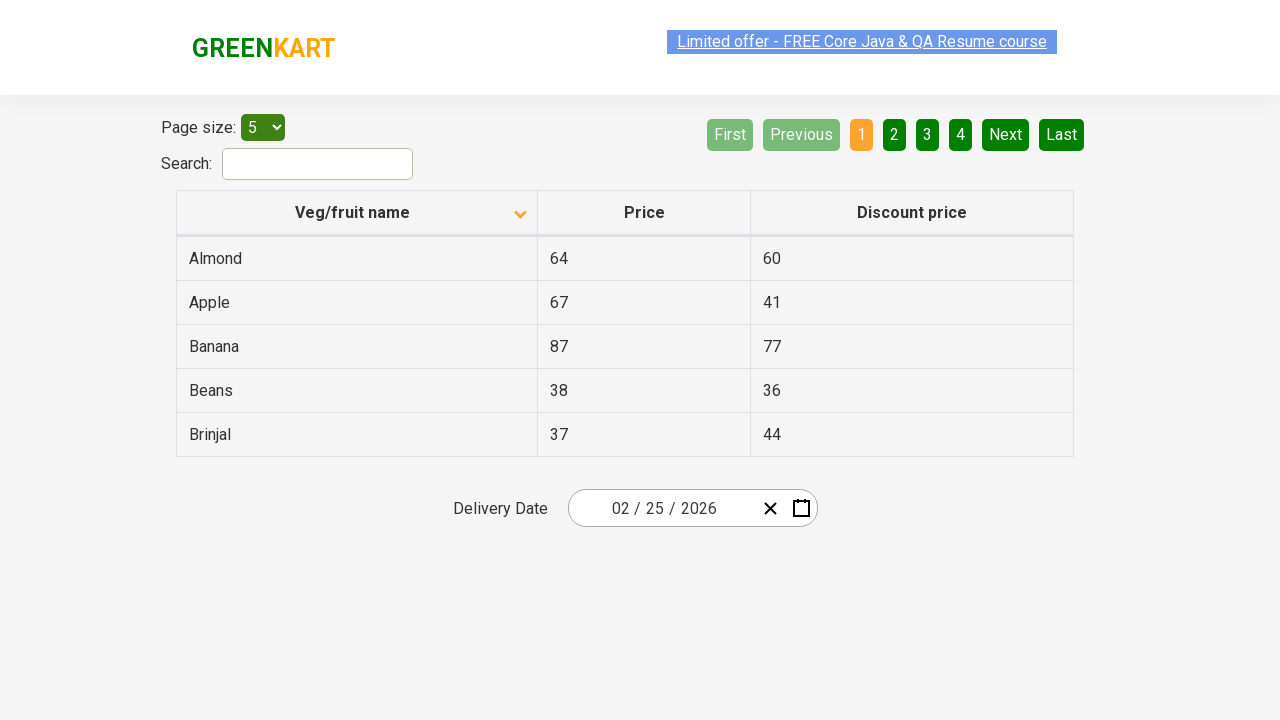

Retrieved all text contents from first column cells
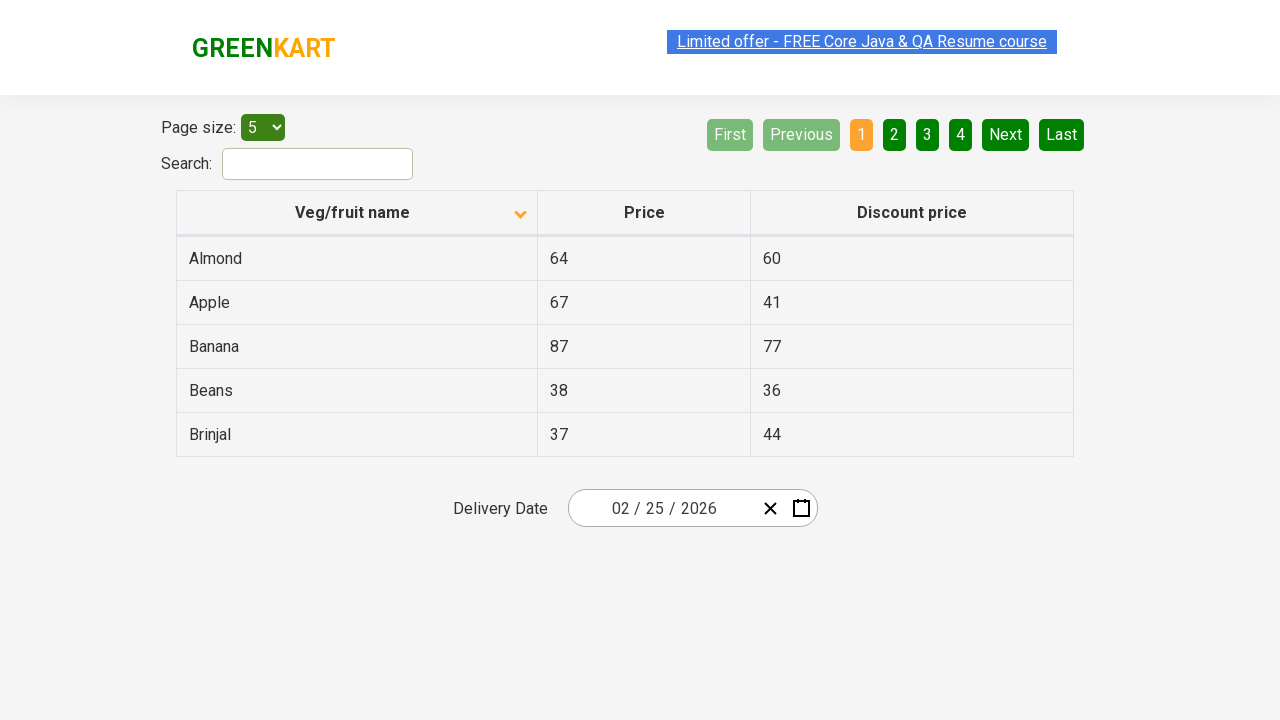

Created sorted version of column elements for comparison
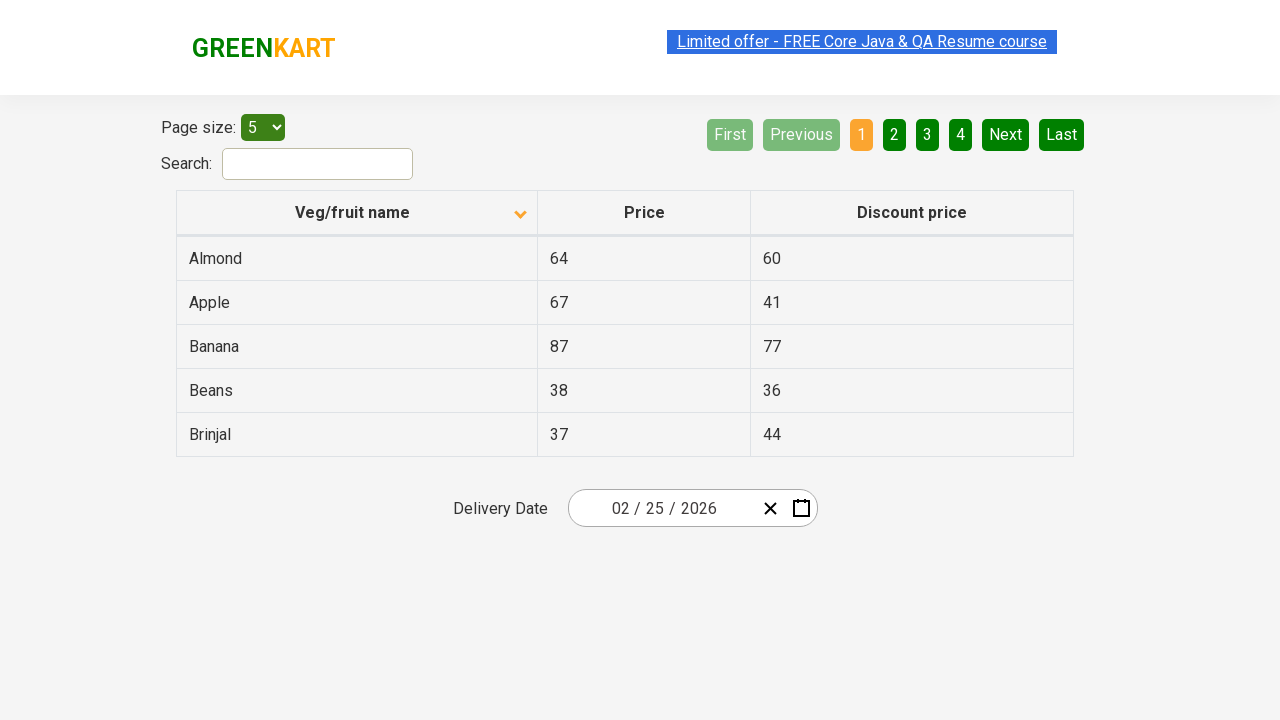

Verified that table column is sorted correctly in ascending order
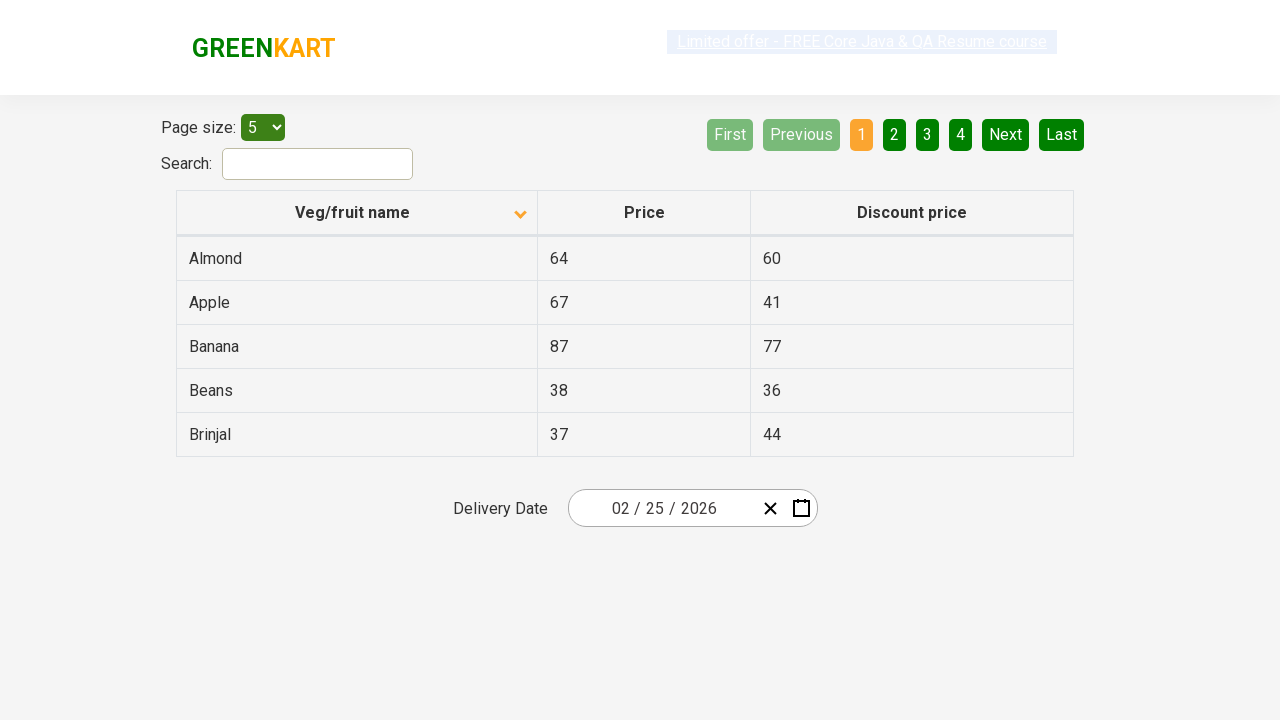

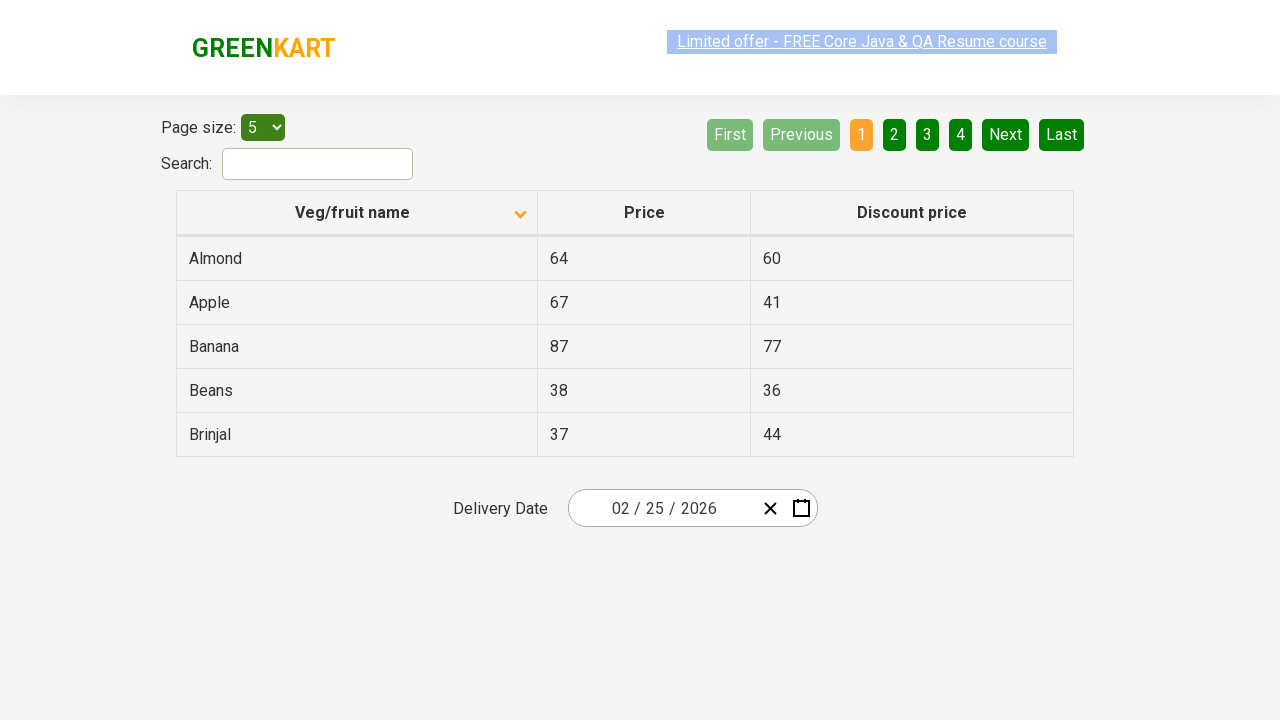